Tests the EPS-TOPIK exam result lookup functionality by entering an exam number in the search field, clicking the View button, and waiting for the results table to load.

Starting URL: https://www.eps.go.kr/eo/VisaFndRM.eo?langType=in

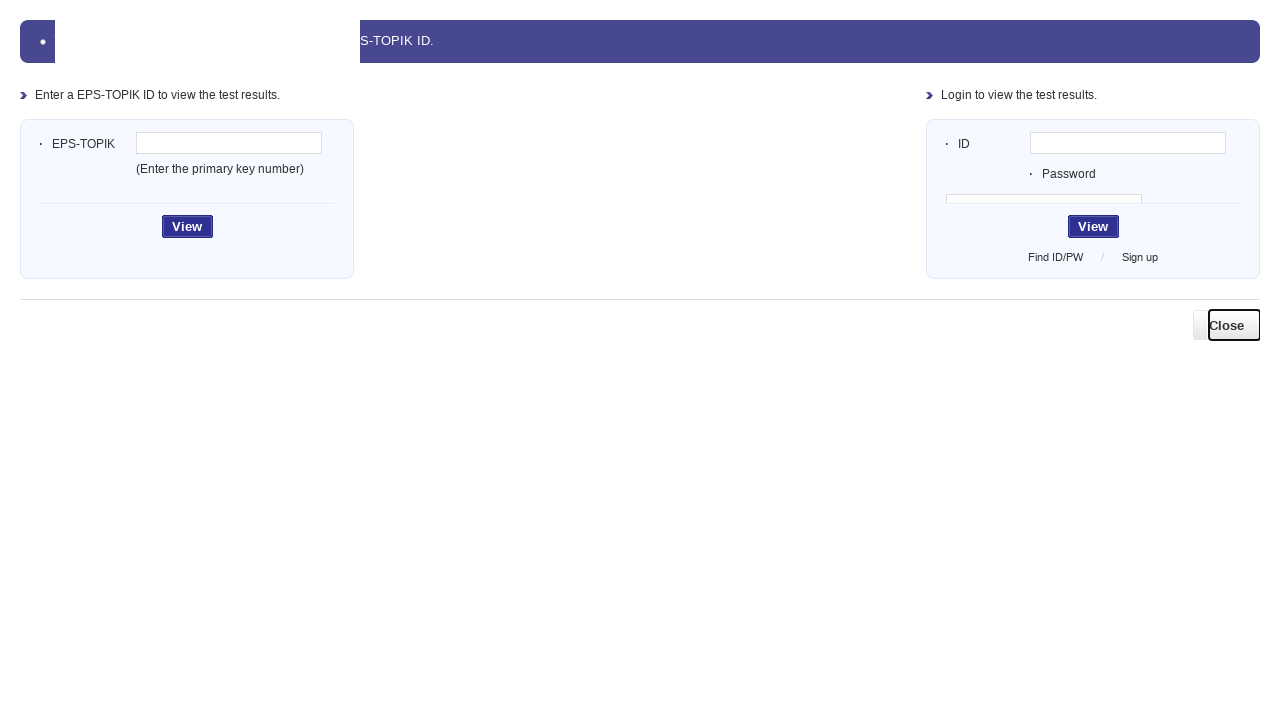

Waited for exam number input field to be present
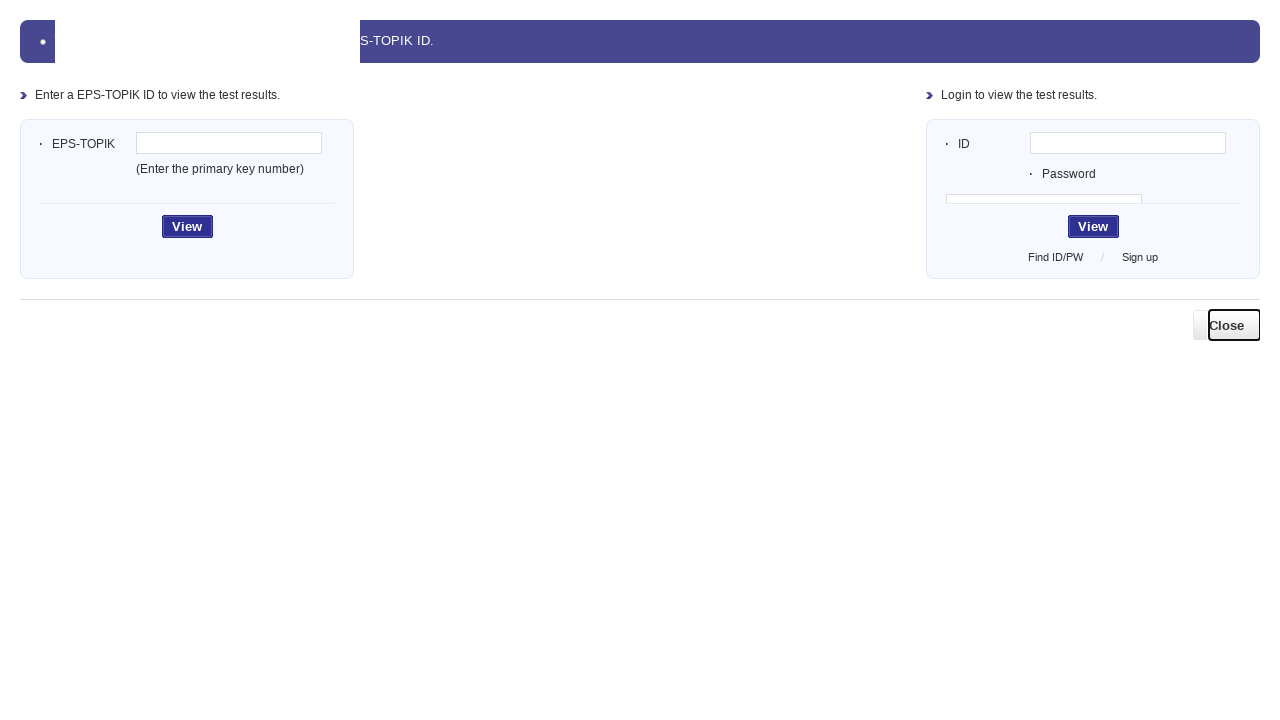

Filled exam number field with test value '0122024C50450997' on #sKorTestNo
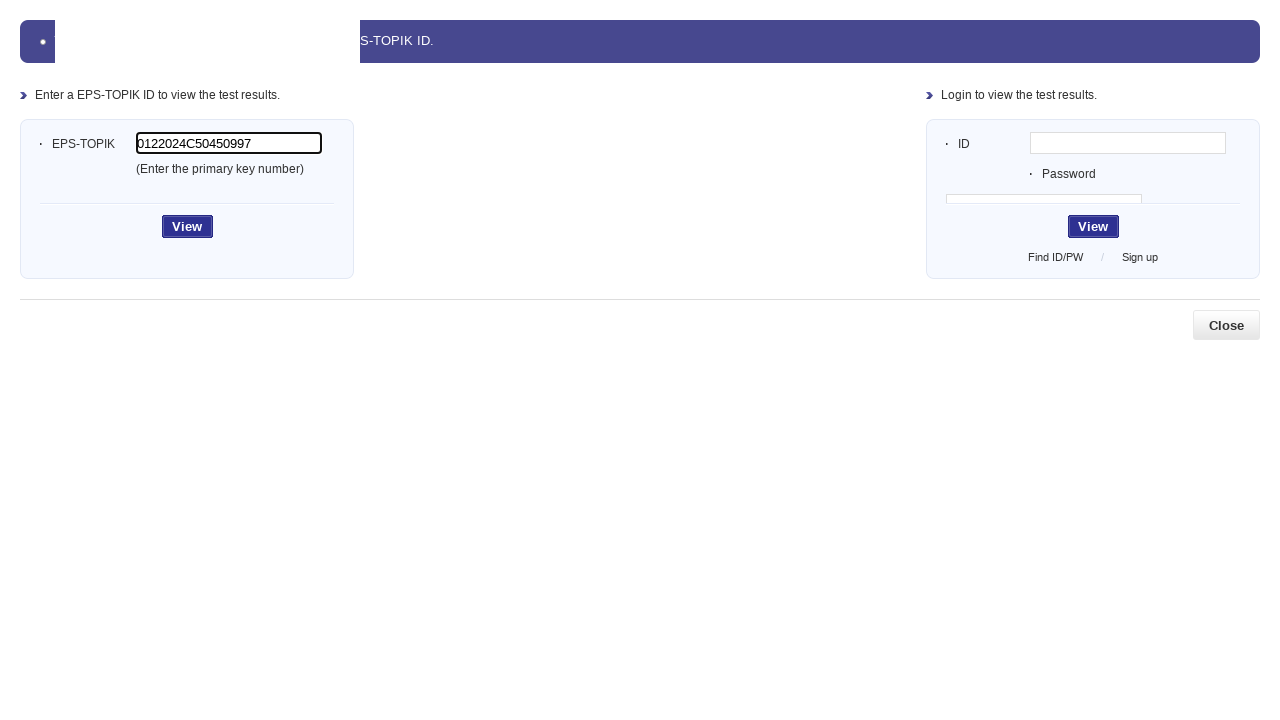

Clicked View button to search for exam results at (192, 226) on xpath=//button[contains(text(),'View')]
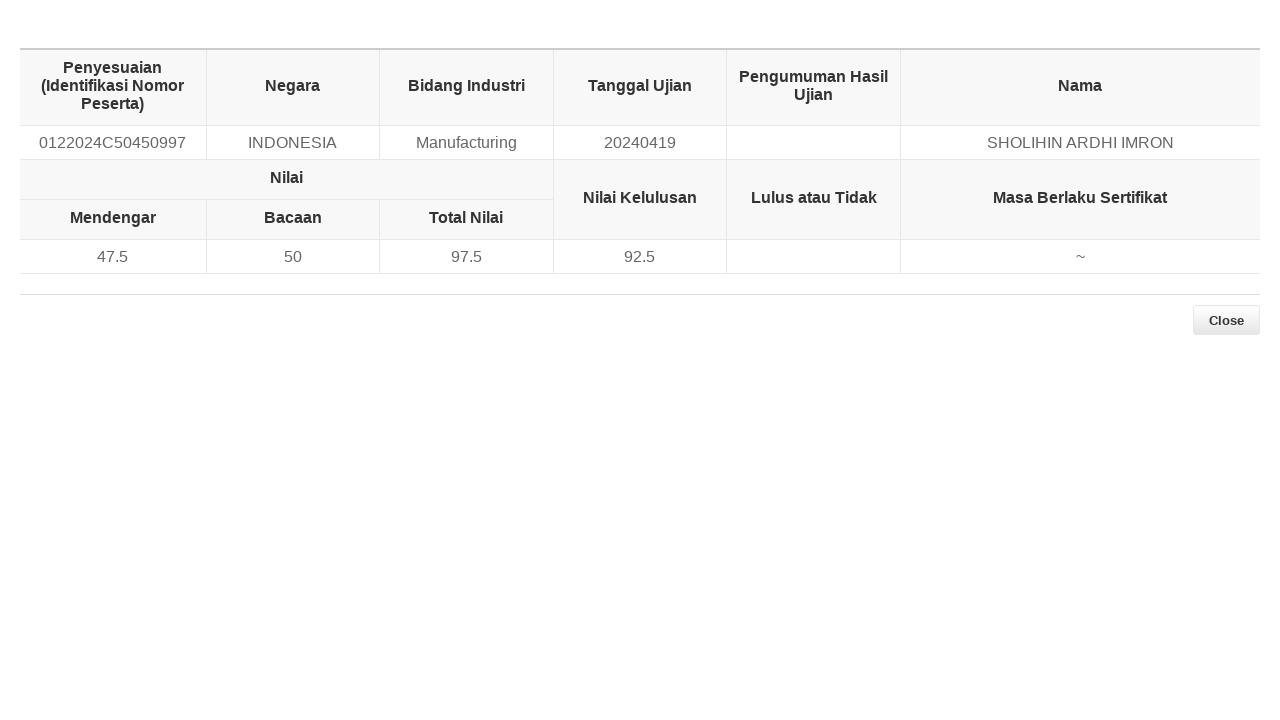

Results table loaded successfully
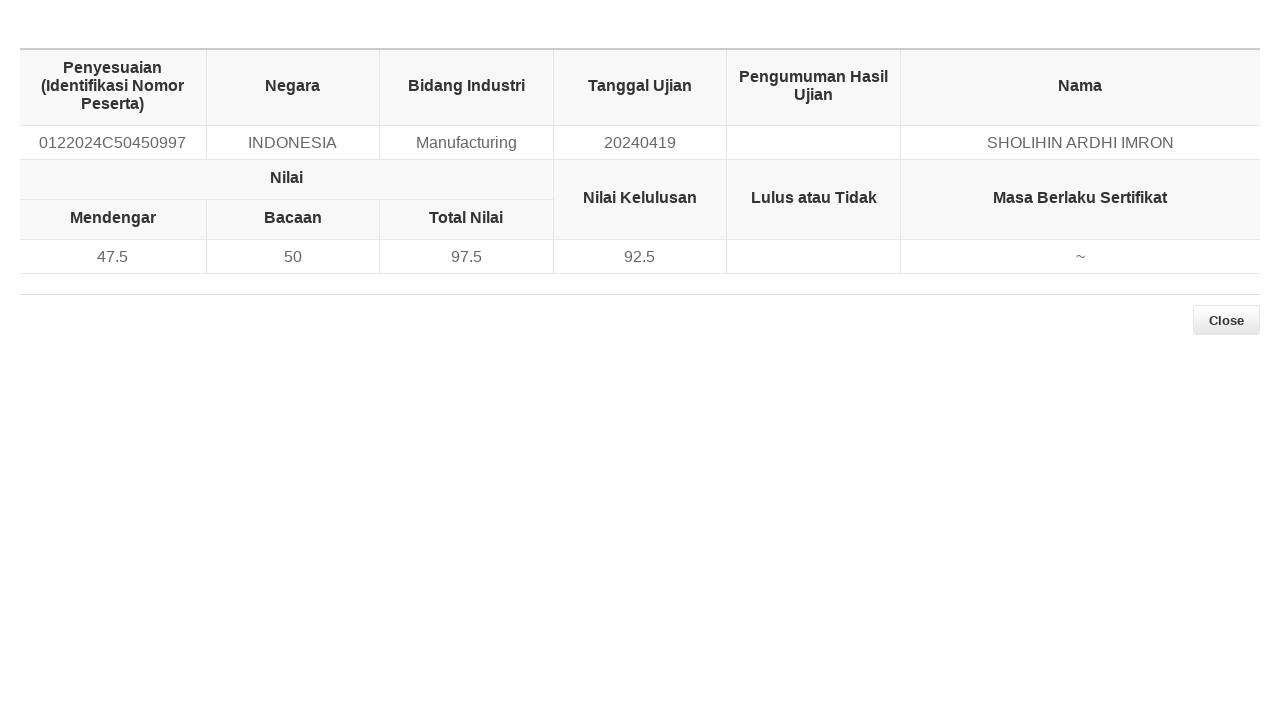

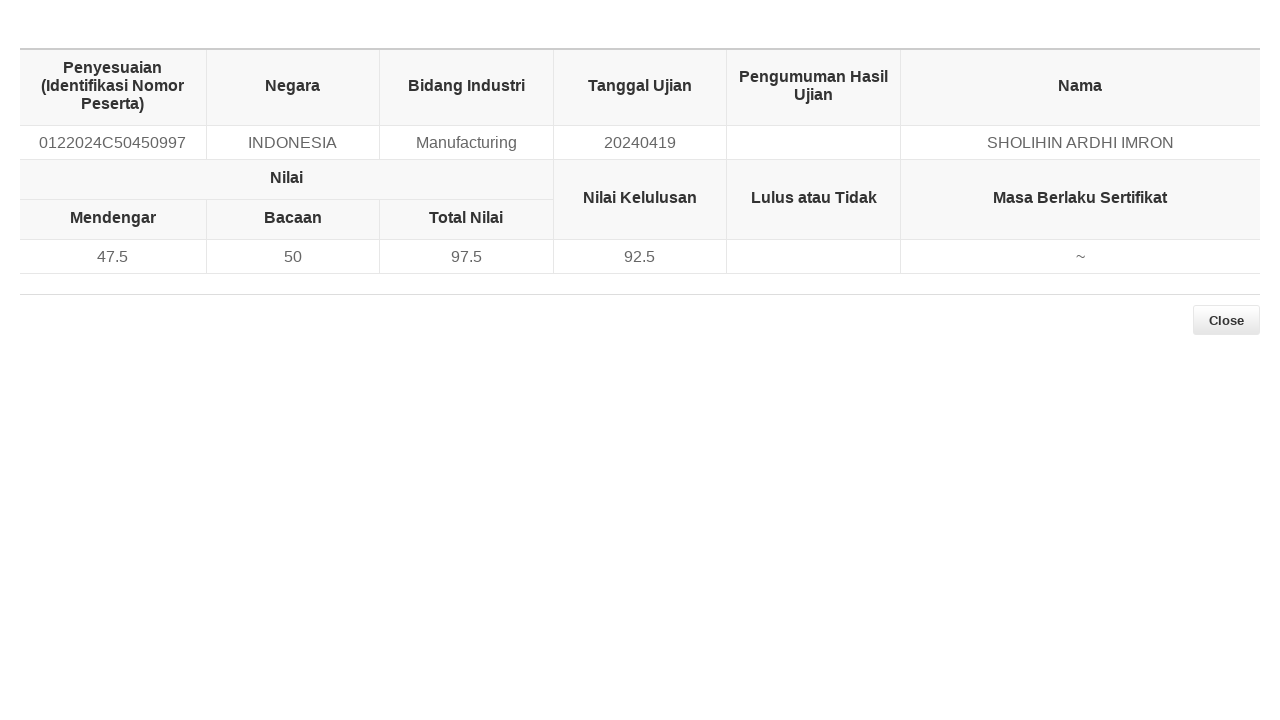